Tests a registration form by filling in first name, last name, and email fields, then submitting the form and verifying a success message appears.

Starting URL: http://suninjuly.github.io/registration1.html

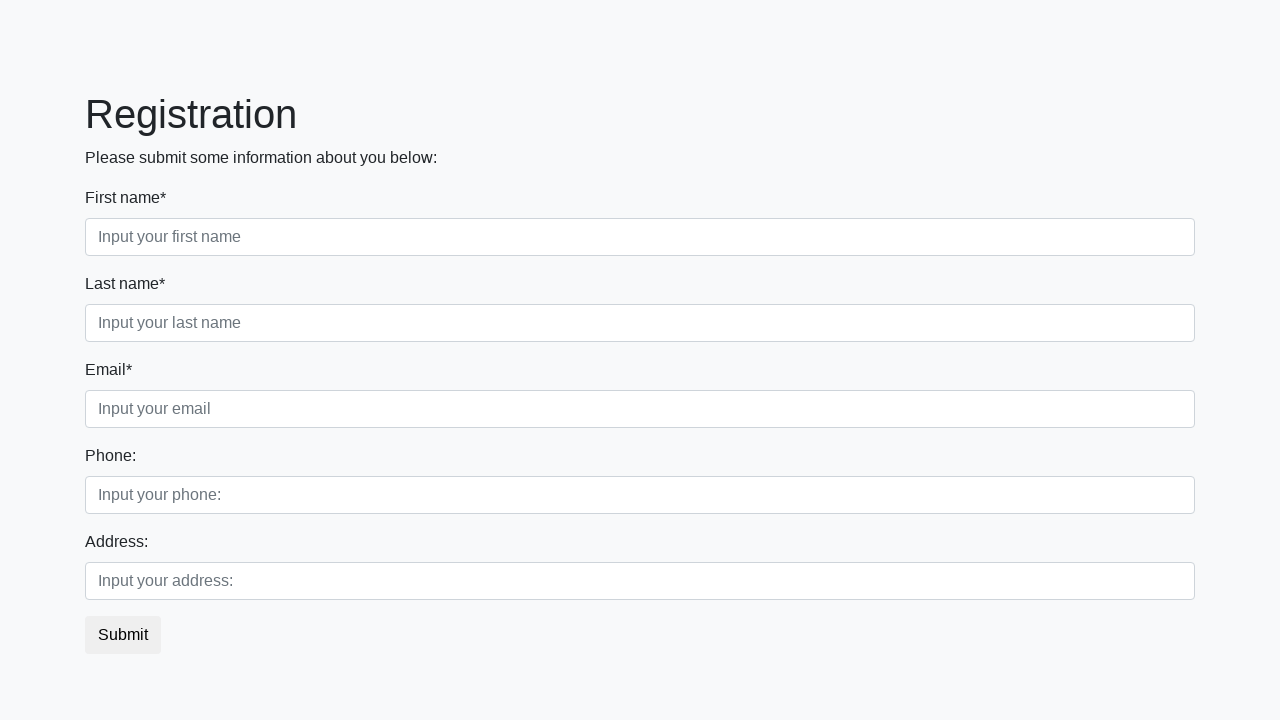

Filled first name field with 'Ivan' on [placeholder*='first']
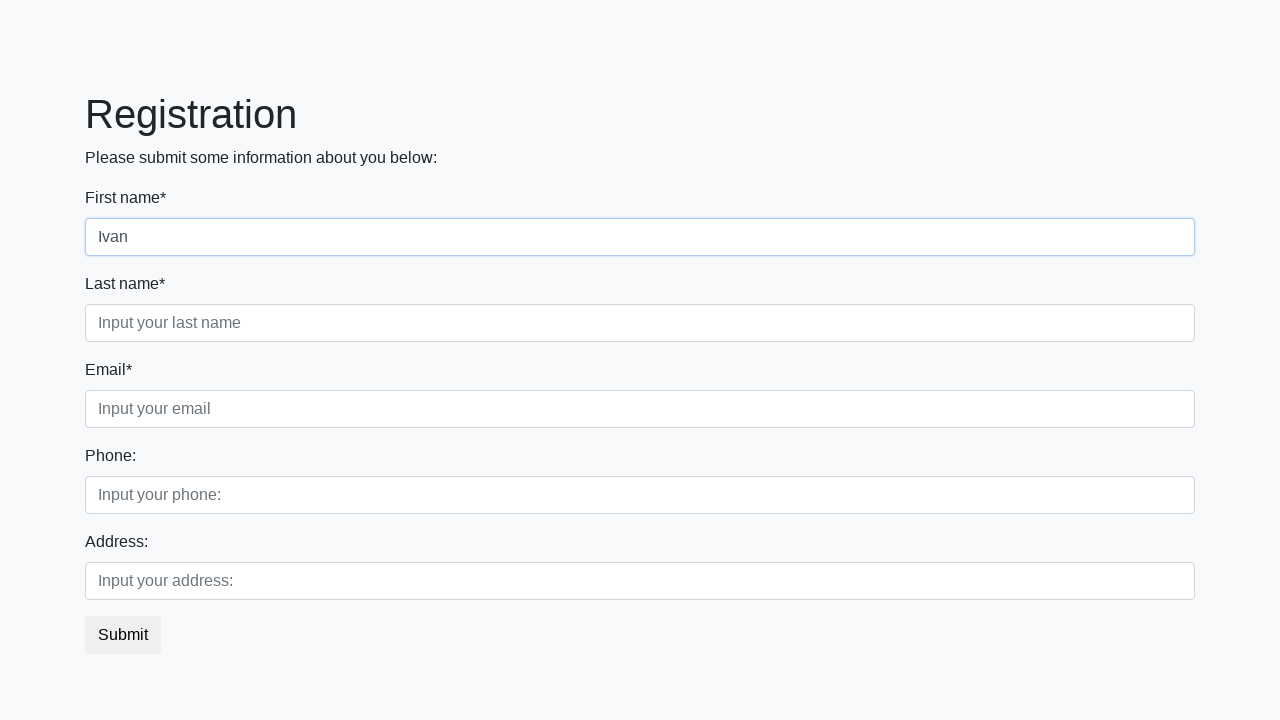

Filled last name field with 'Petrov' on [placeholder*='last']
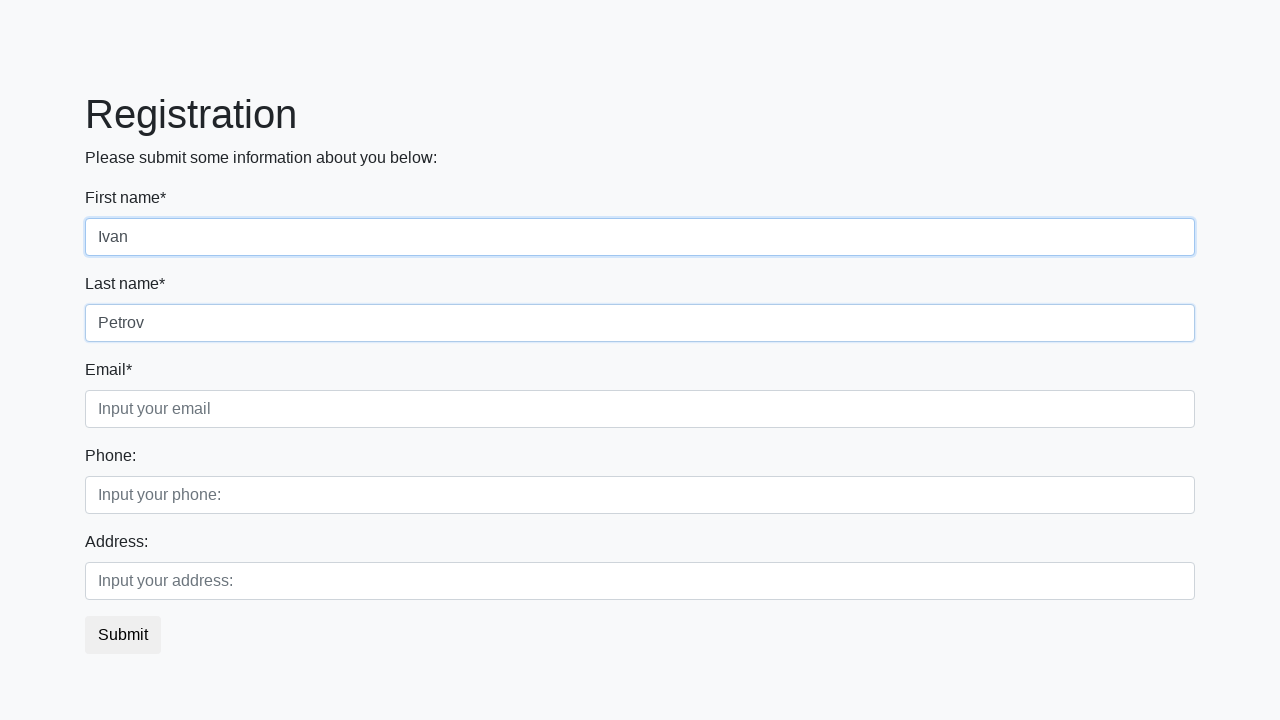

Filled email field with 'vasya.pupkin@mail.ru' on [placeholder*='email']
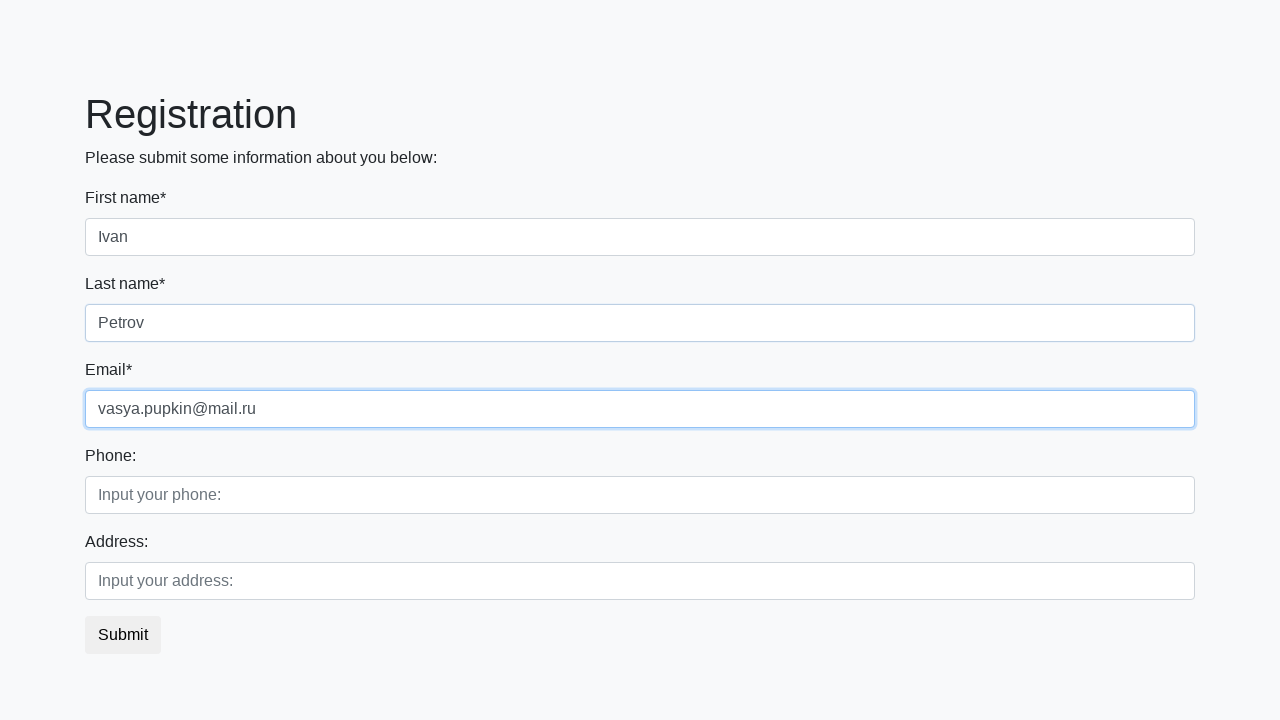

Clicked submit button to register at (123, 635) on button.btn
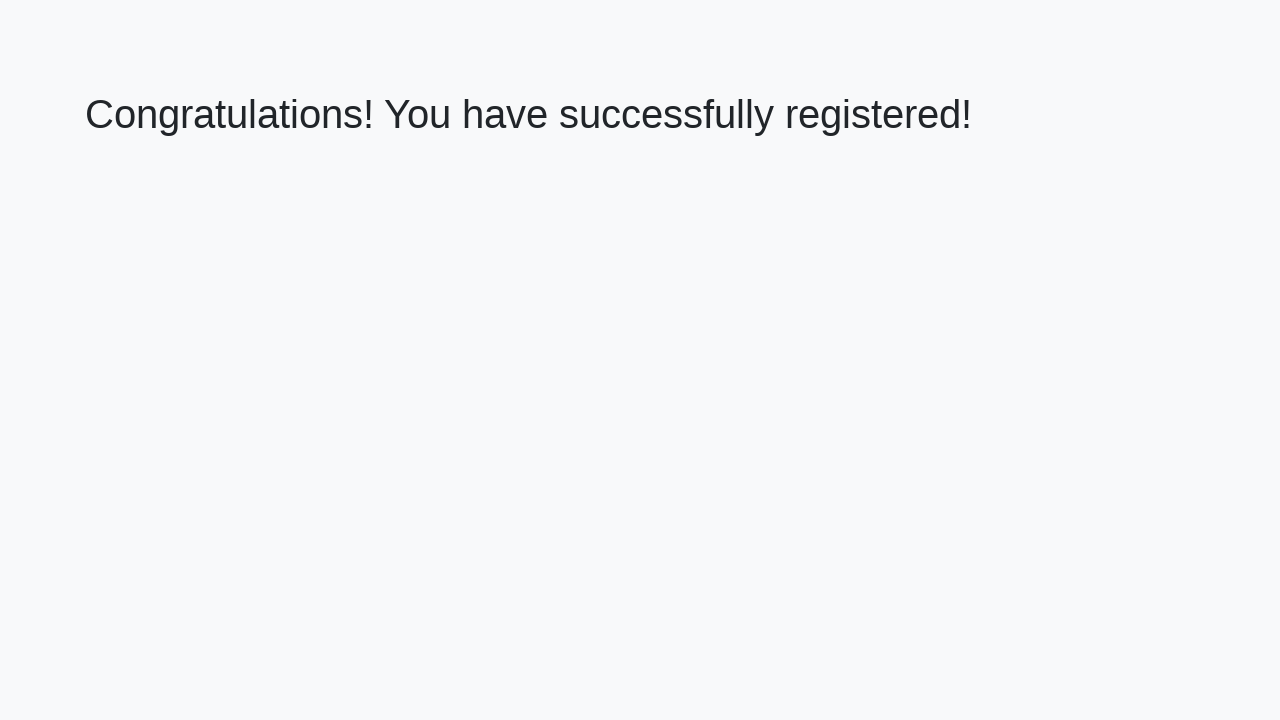

Success message appeared - registration completed
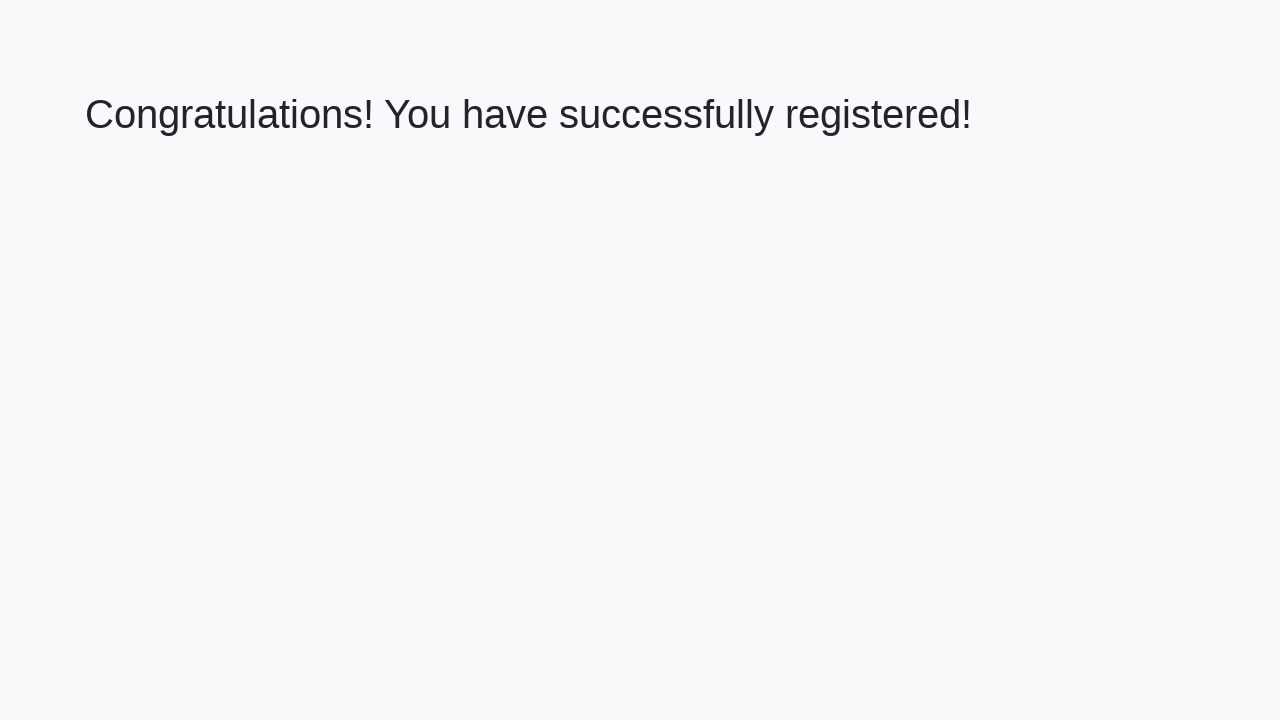

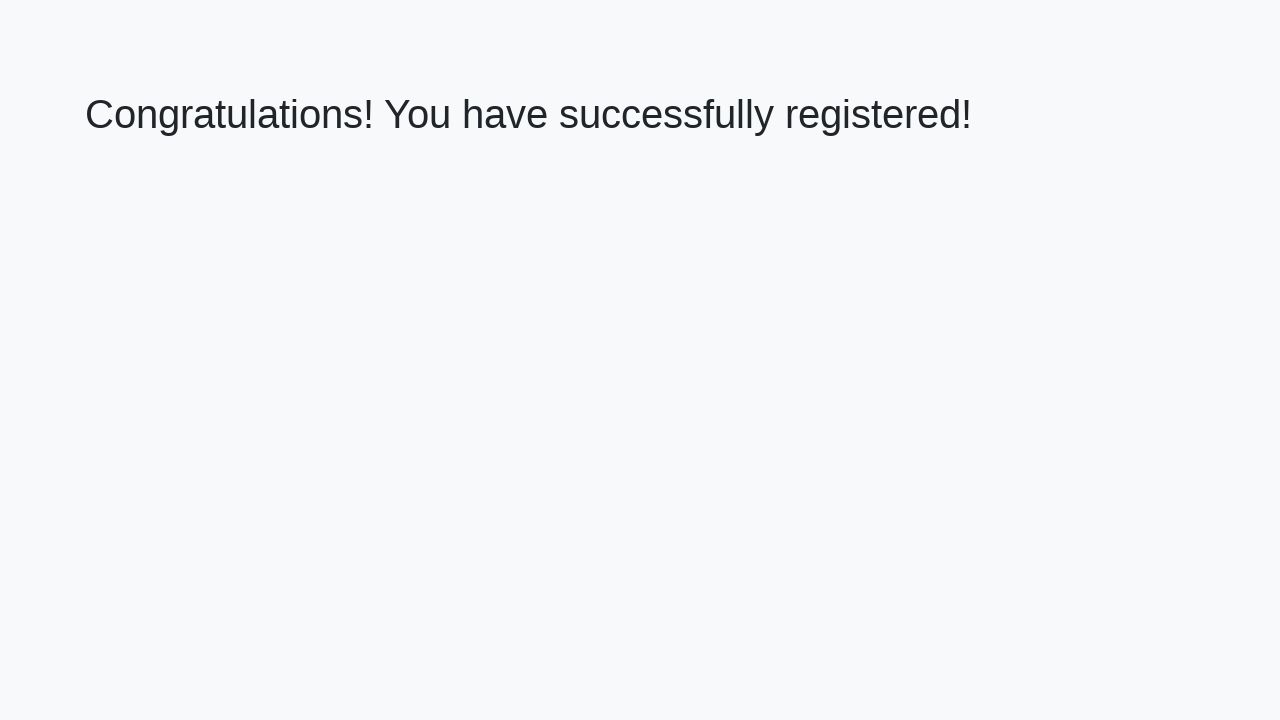